Tests that clicking the Submit New Language tab in the menu navigates to submitnewlanguage.html

Starting URL: https://www.99-bottles-of-beer.net/

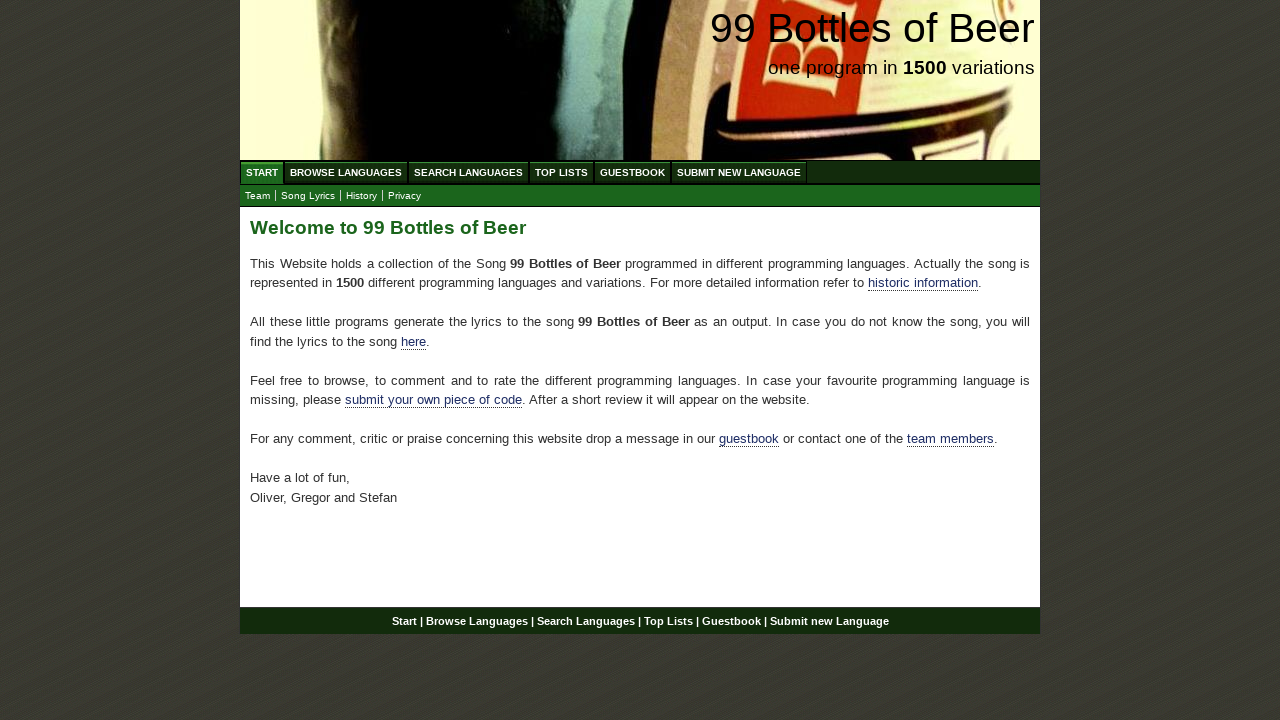

Clicked on the Submit New Language tab in the menu at (739, 172) on ul#menu a[href='/submitnewlanguage.html']
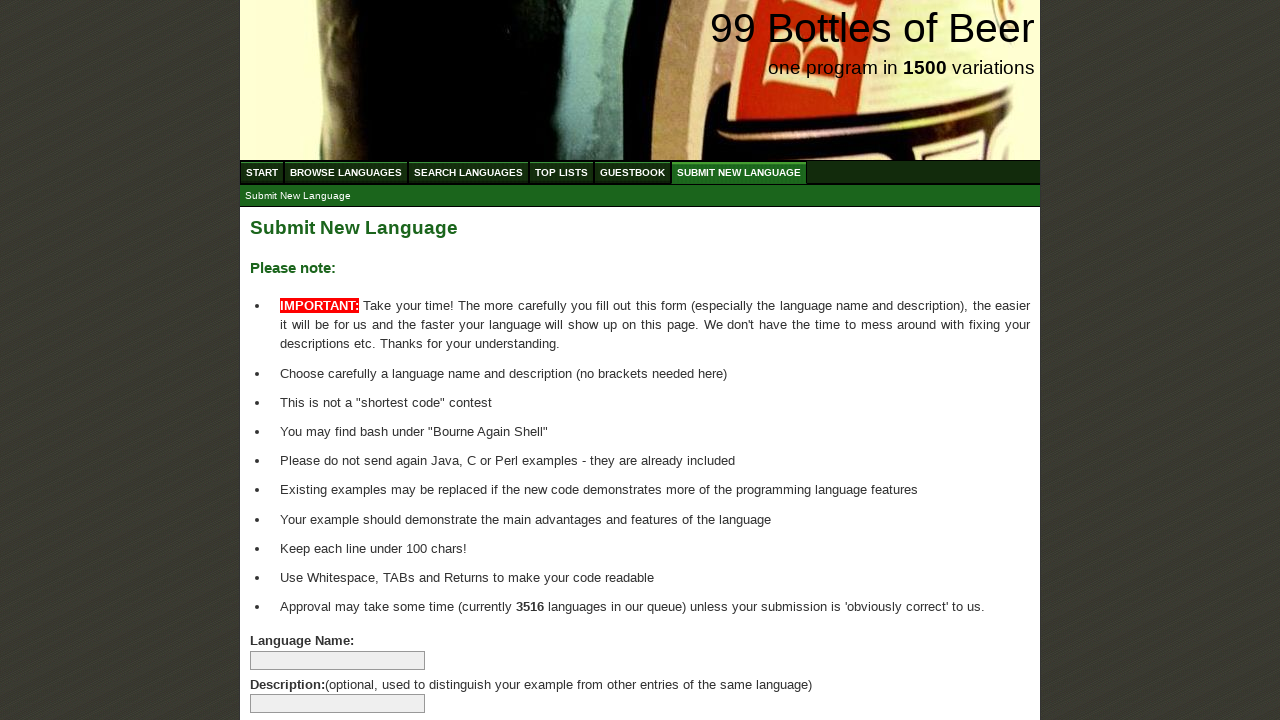

Verified navigation to submitnewlanguage.html page
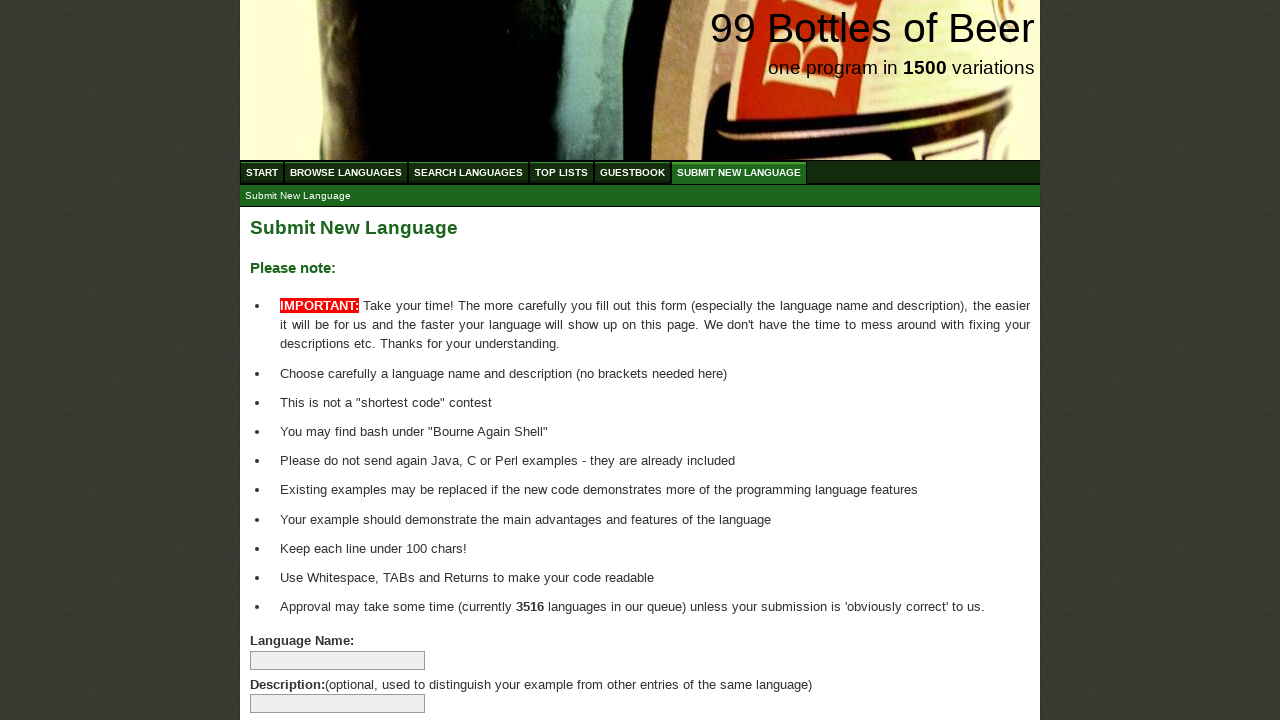

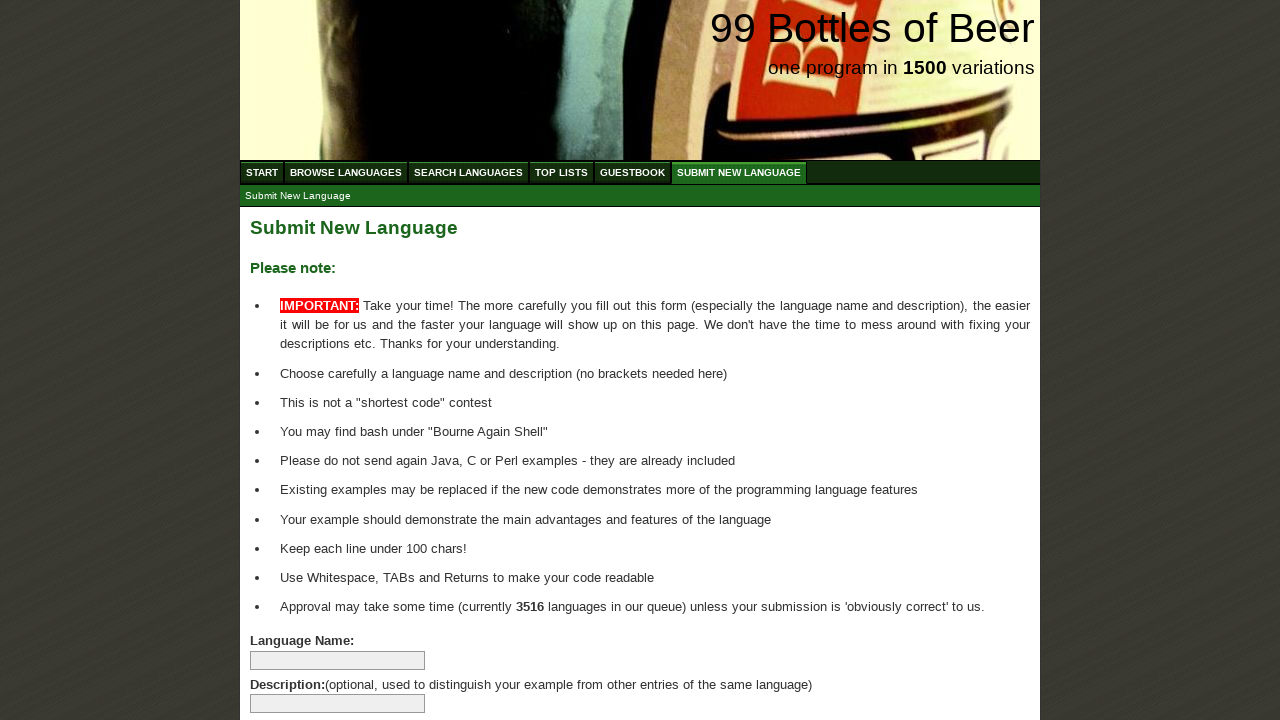